Tests drag and drop functionality by navigating through menu items and dragging an element from source to target location

Starting URL: https://www.leafground.com/alert.xhtml

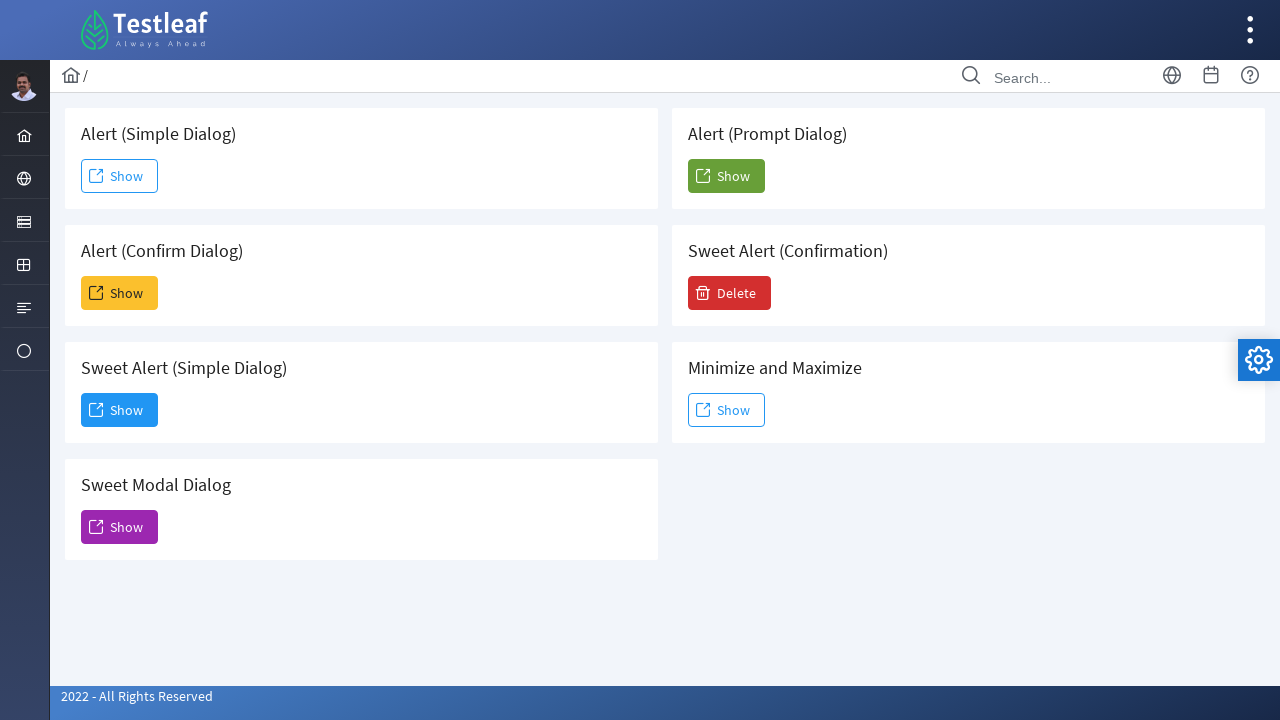

Clicked on the browser menu at (24, 178) on #menuform\:j_idt38
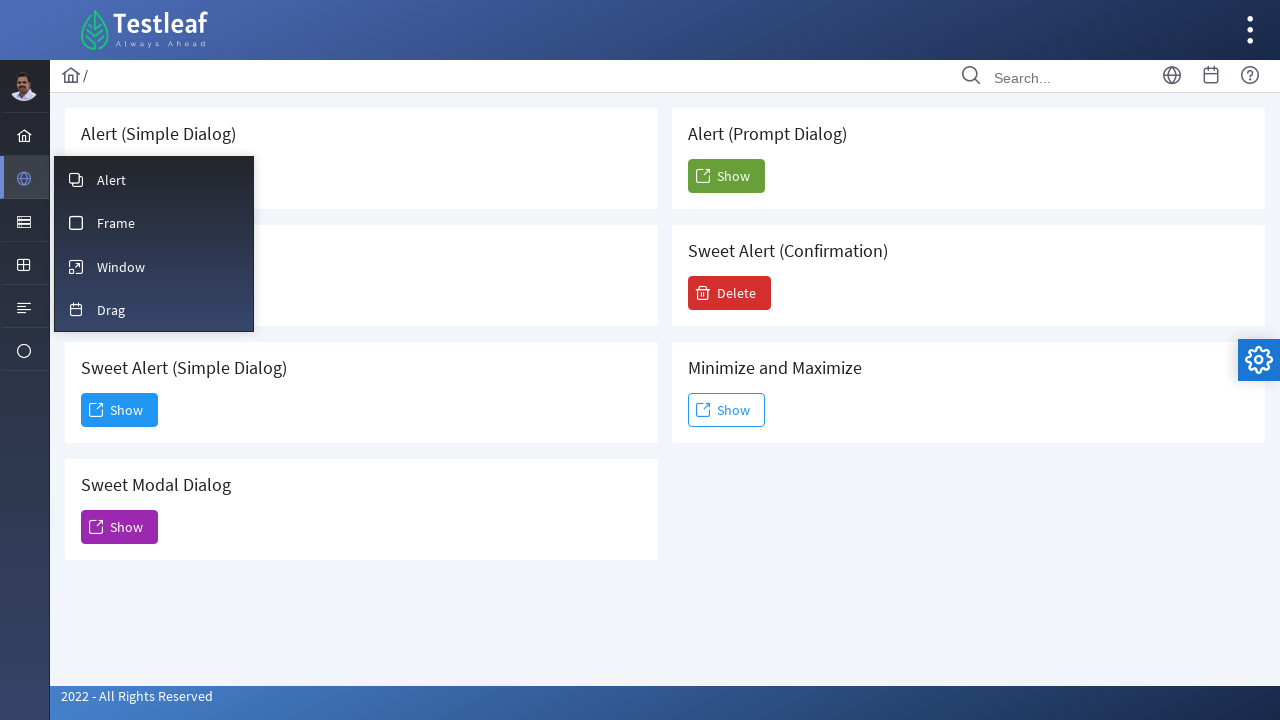

Clicked on the drag menu item at (154, 310) on #menuform\:m_drag
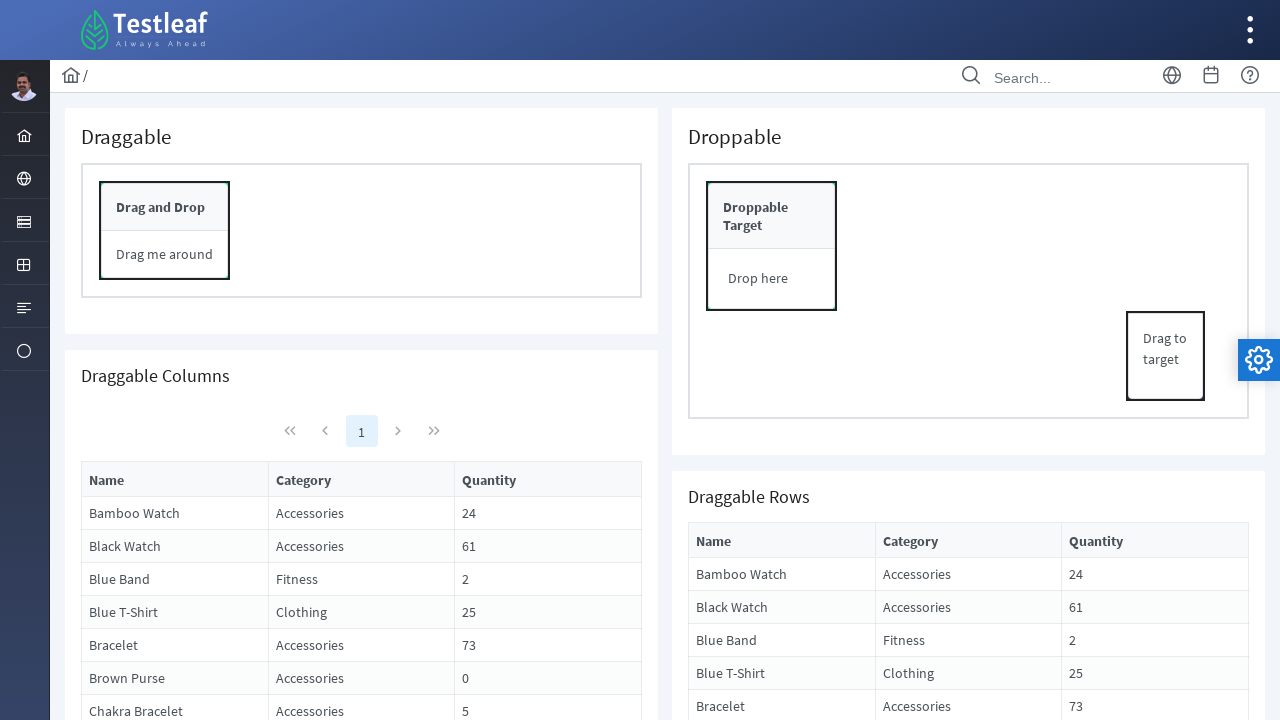

Source drag element became visible
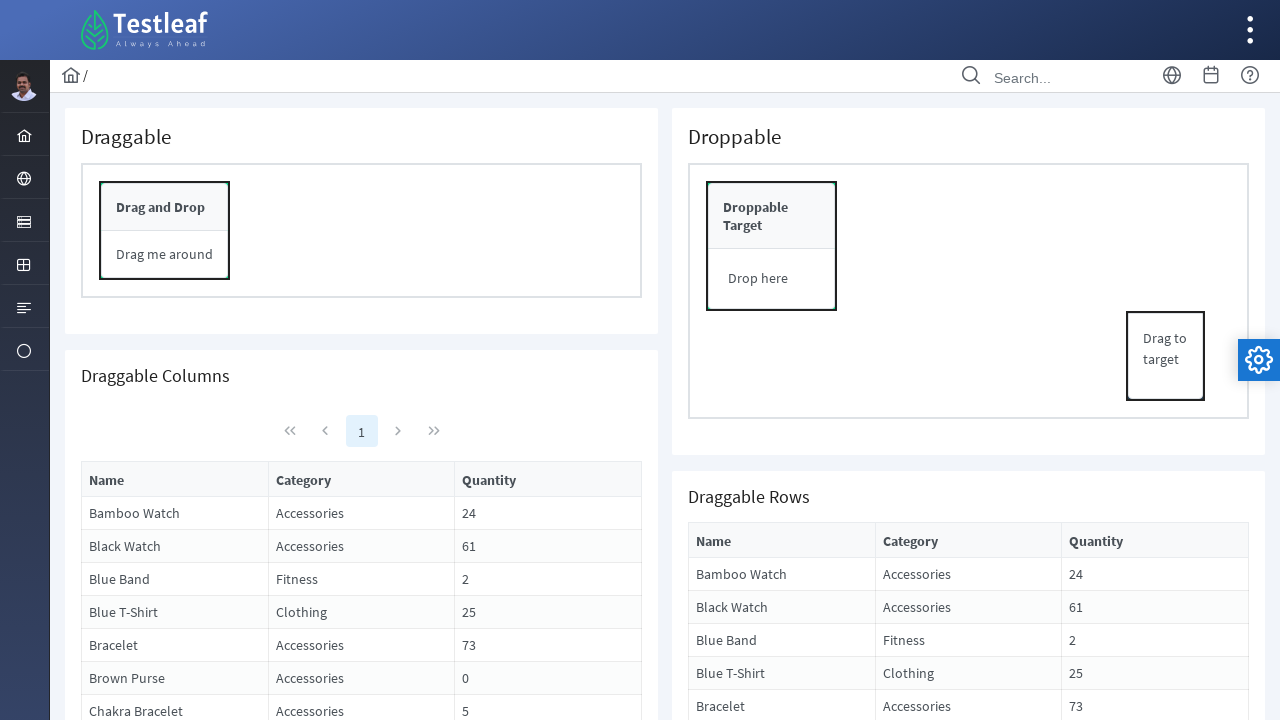

Target drop element became visible
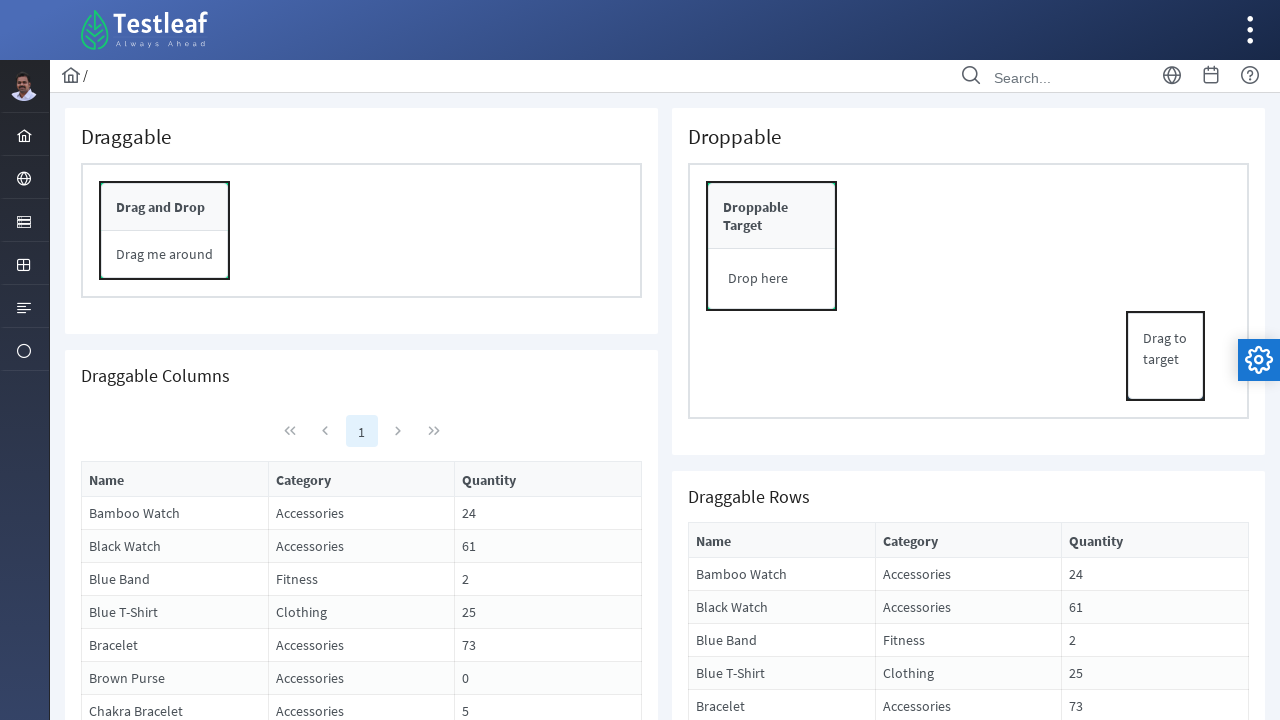

Dragged element from source to target location at (772, 246)
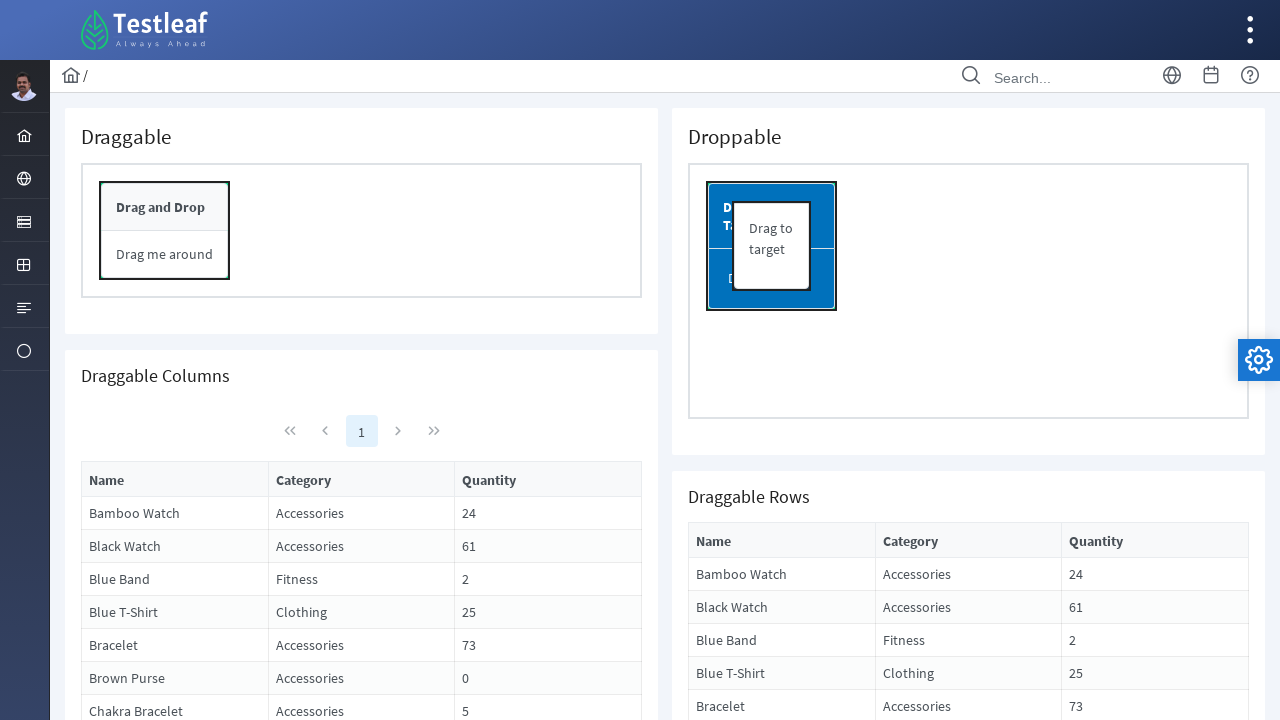

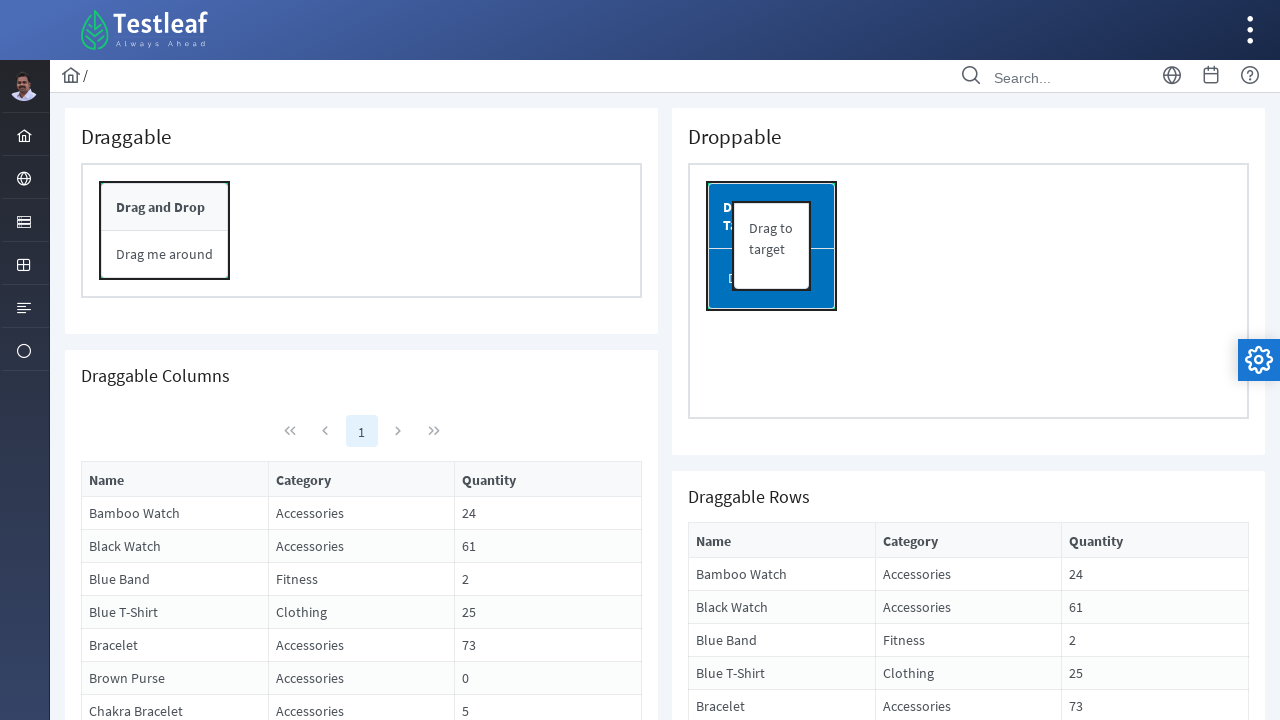